Tests alert popup handling by triggering different types of alerts and interacting with them (accepting and dismissing)

Starting URL: https://demoqa.com/alerts

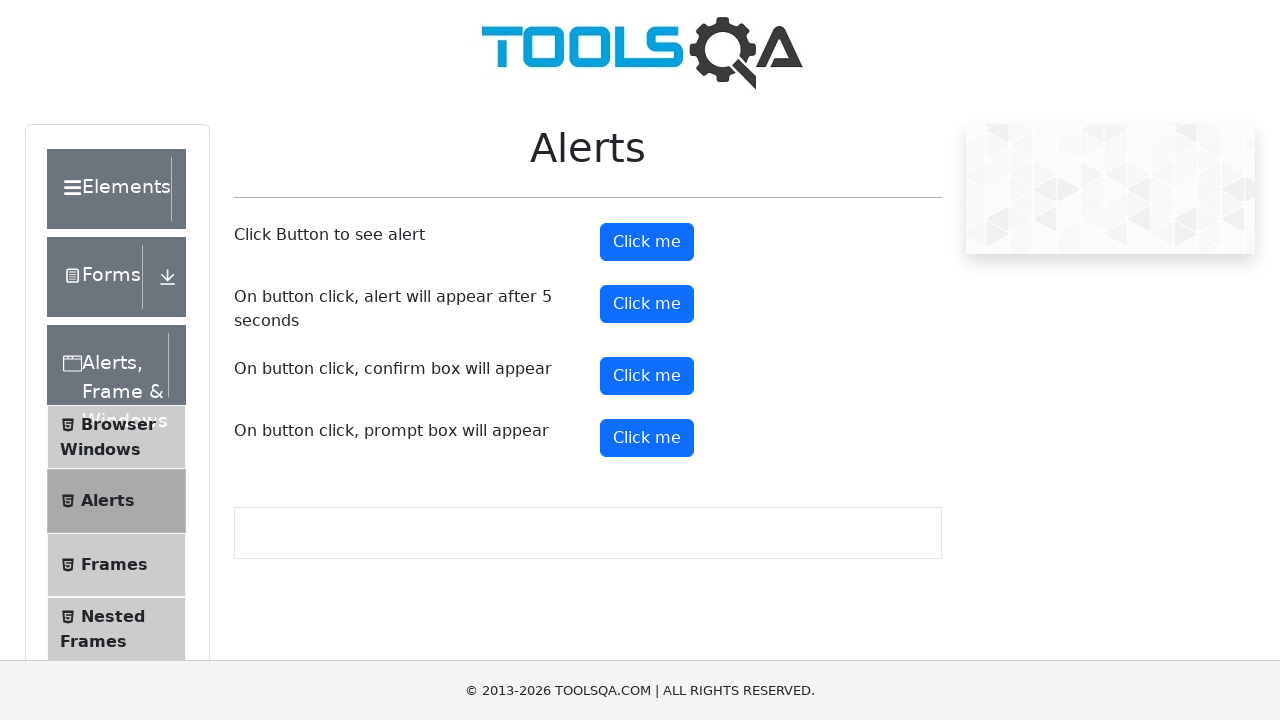

Clicked alert button to trigger first alert at (647, 242) on #alertButton
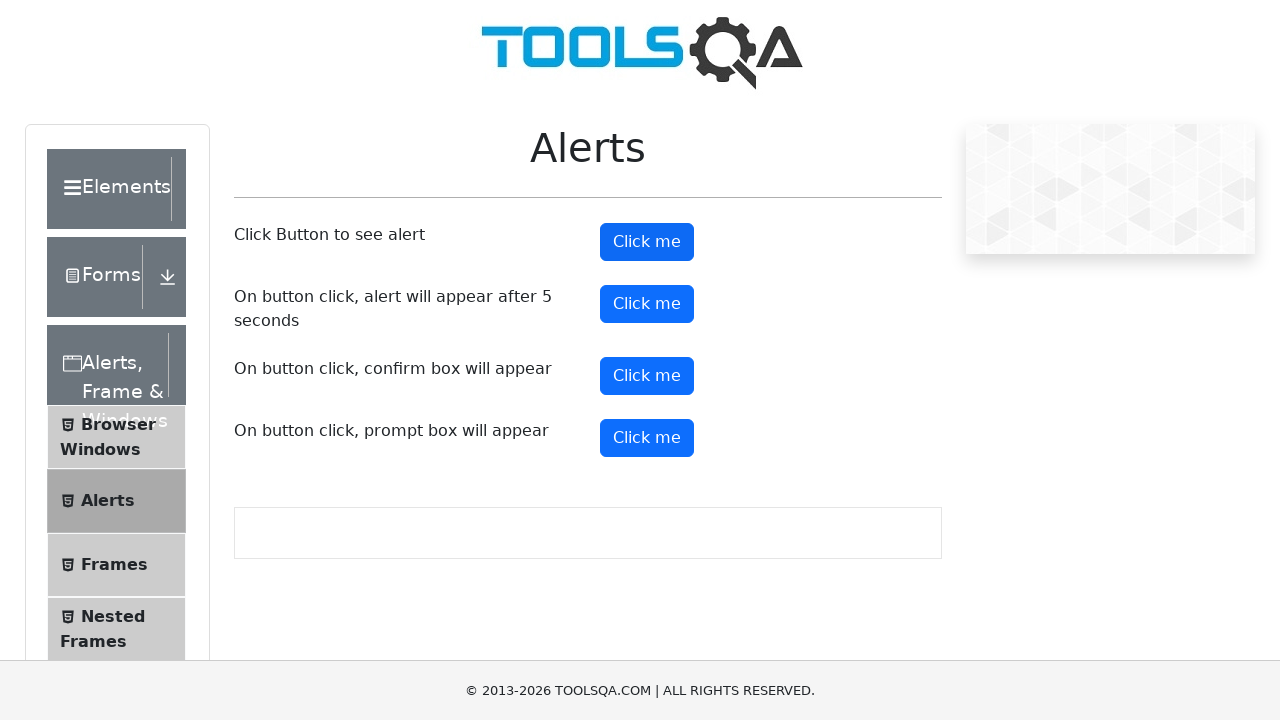

Set up dialog handler to accept alerts
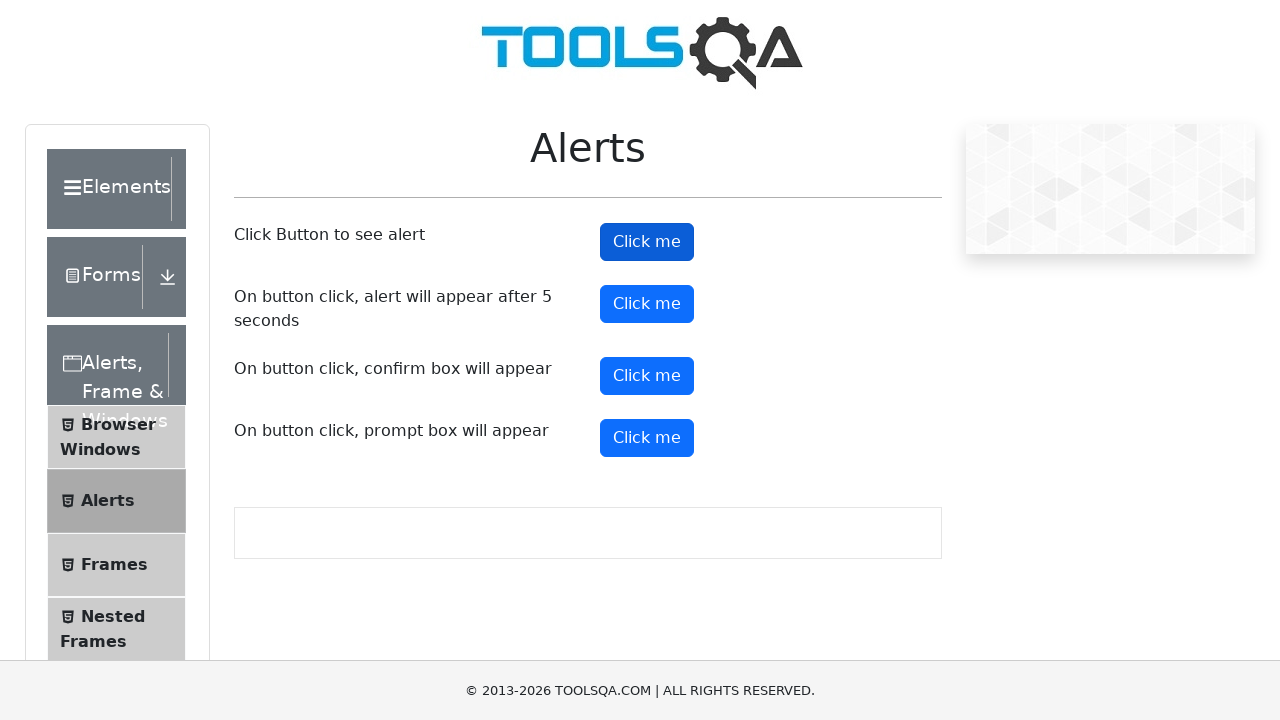

Waited for alert to be processed
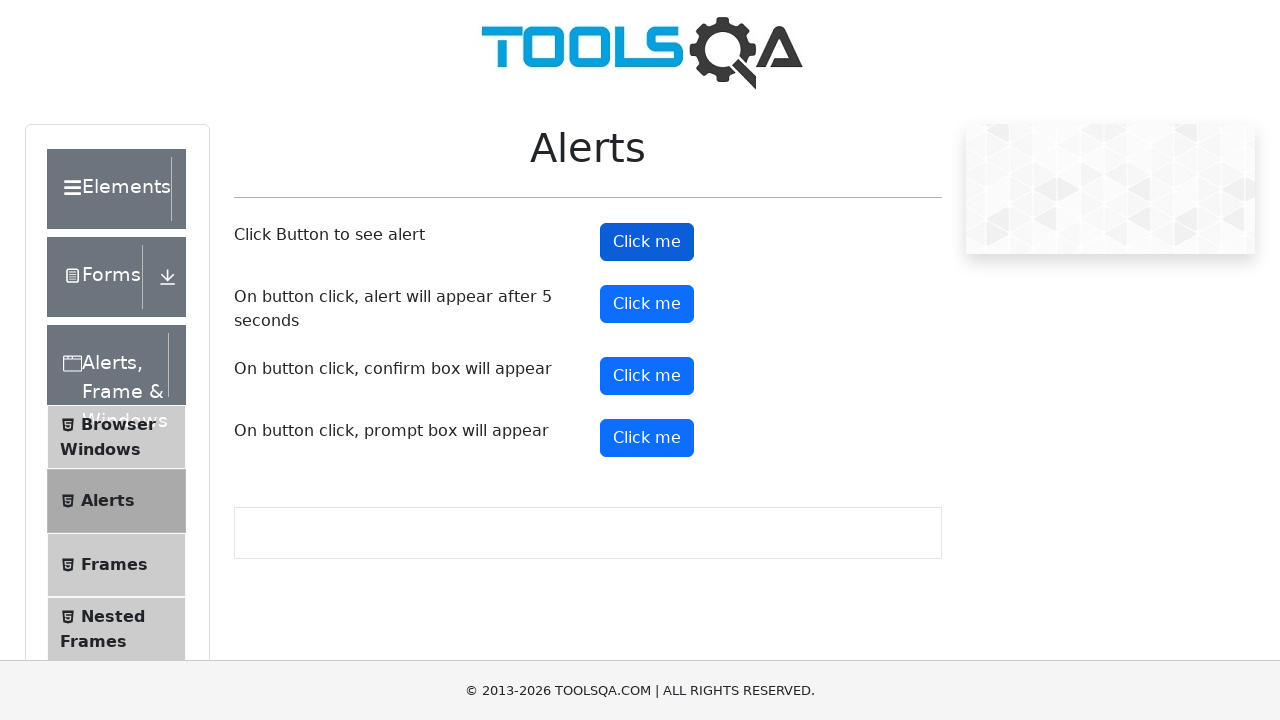

Clicked confirmation button to trigger confirmation dialog at (647, 376) on xpath=//button[@id='confirmButton']
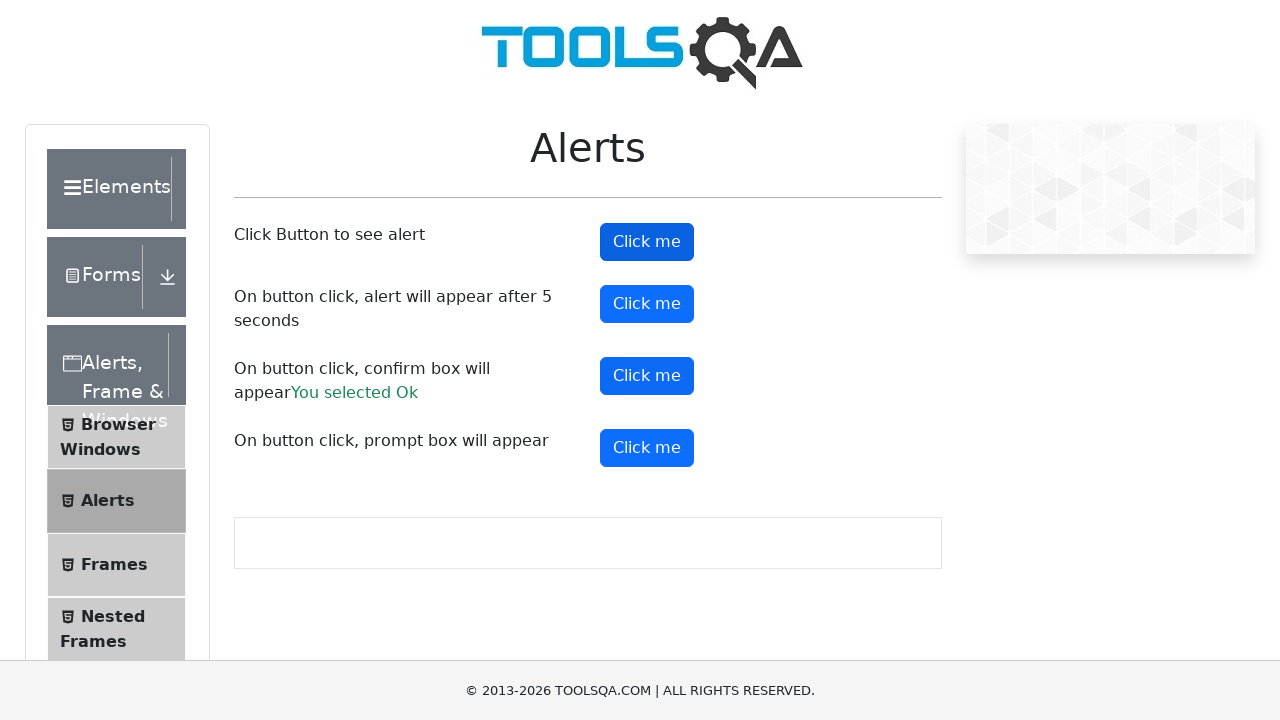

Set up dialog handler to dismiss confirmation dialog
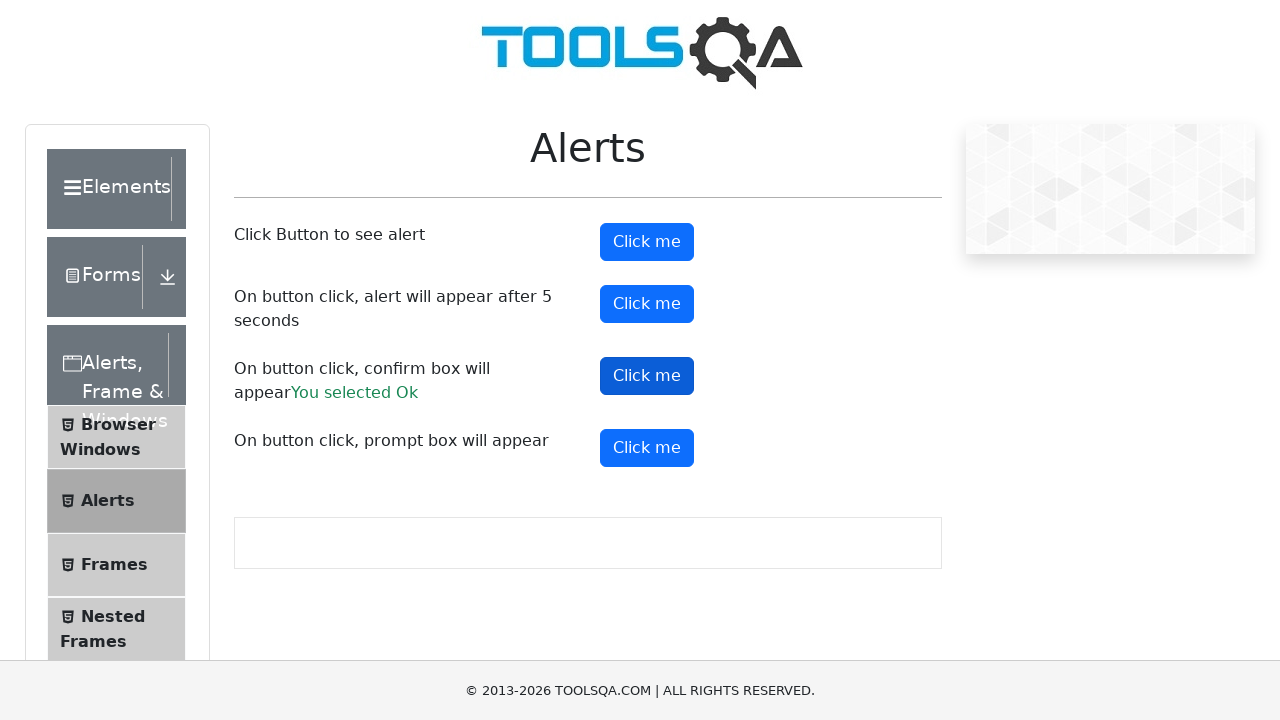

Waited for confirmation dialog to be processed
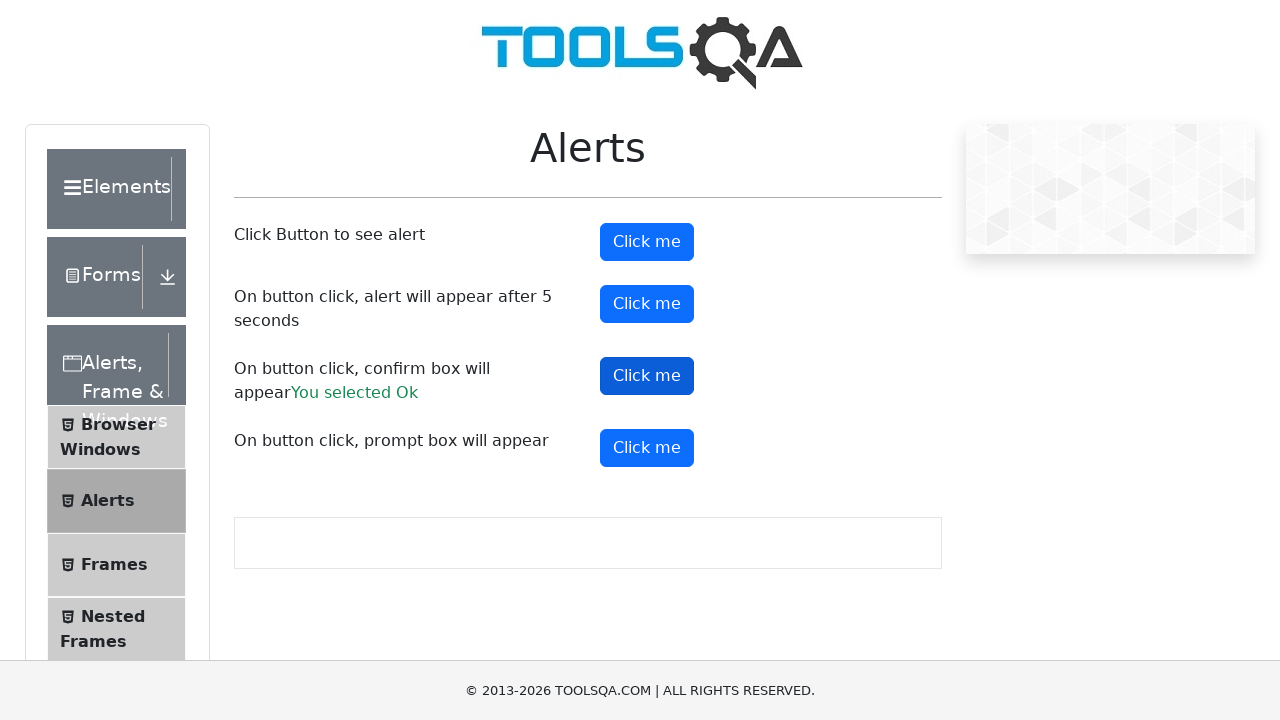

Verified success message is displayed
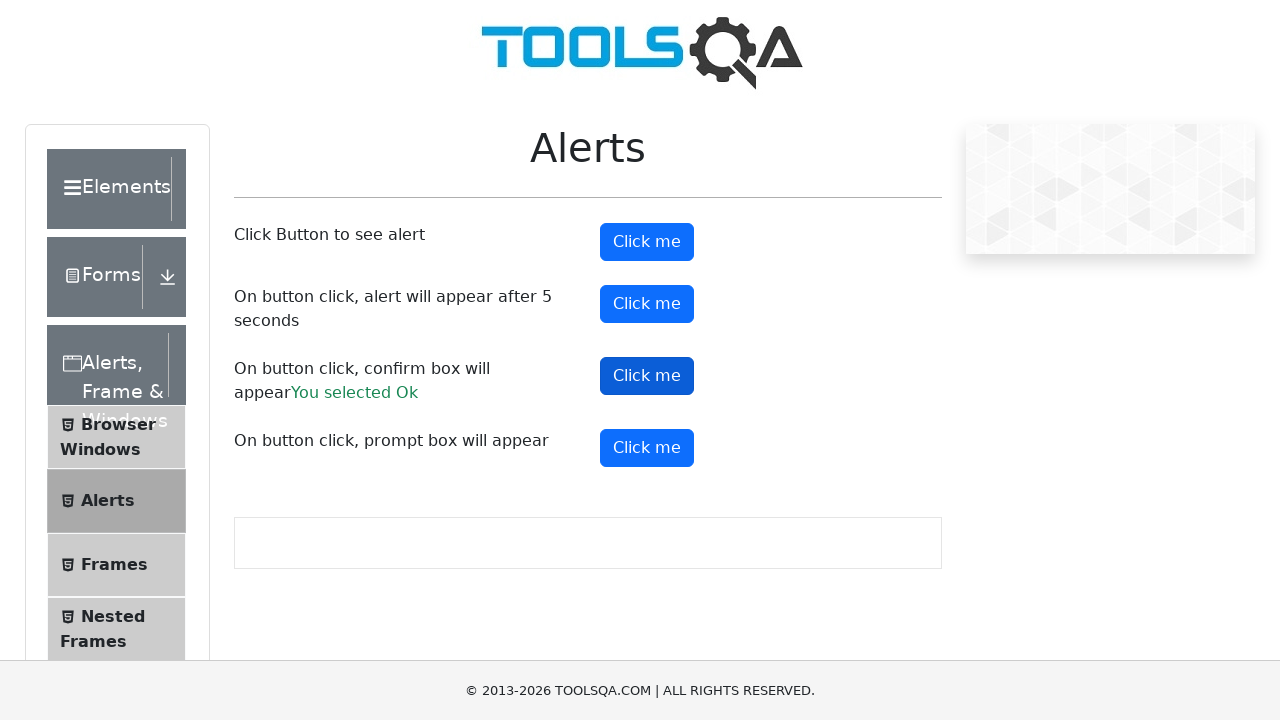

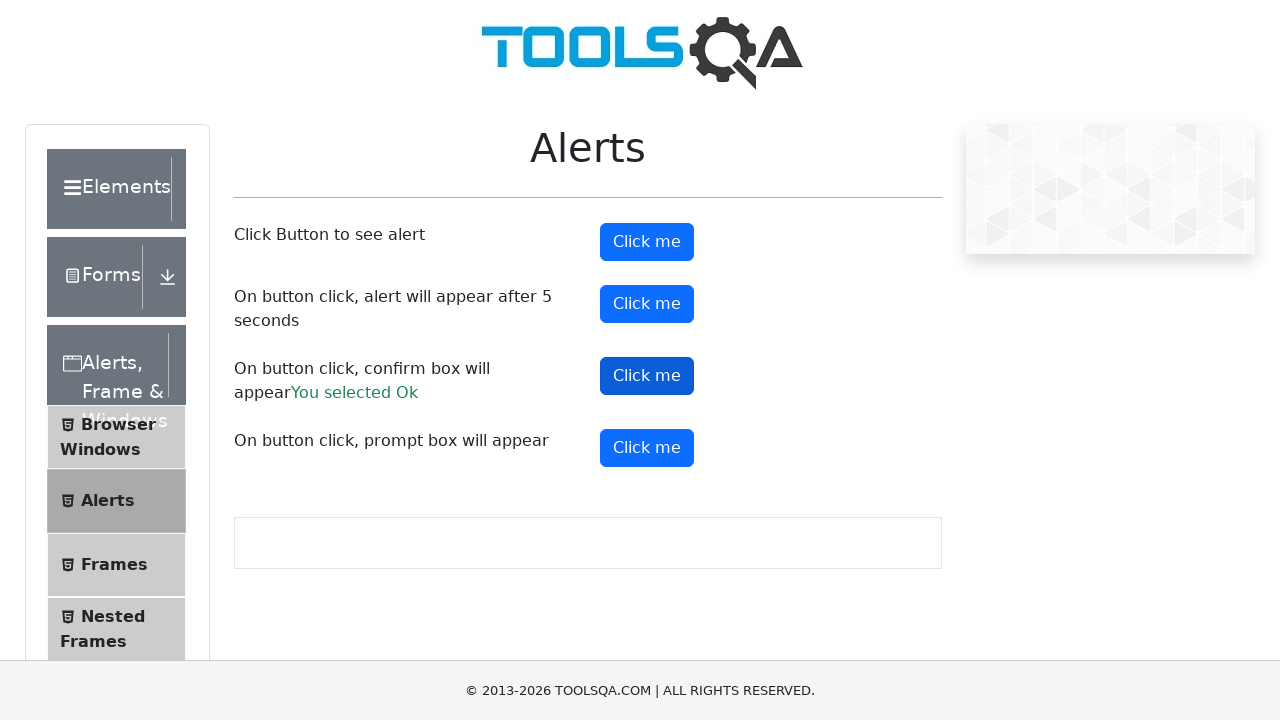